Tests clicking the first button element on a test automation practice page to verify button click functionality.

Starting URL: https://testautomationpractice.blogspot.com/

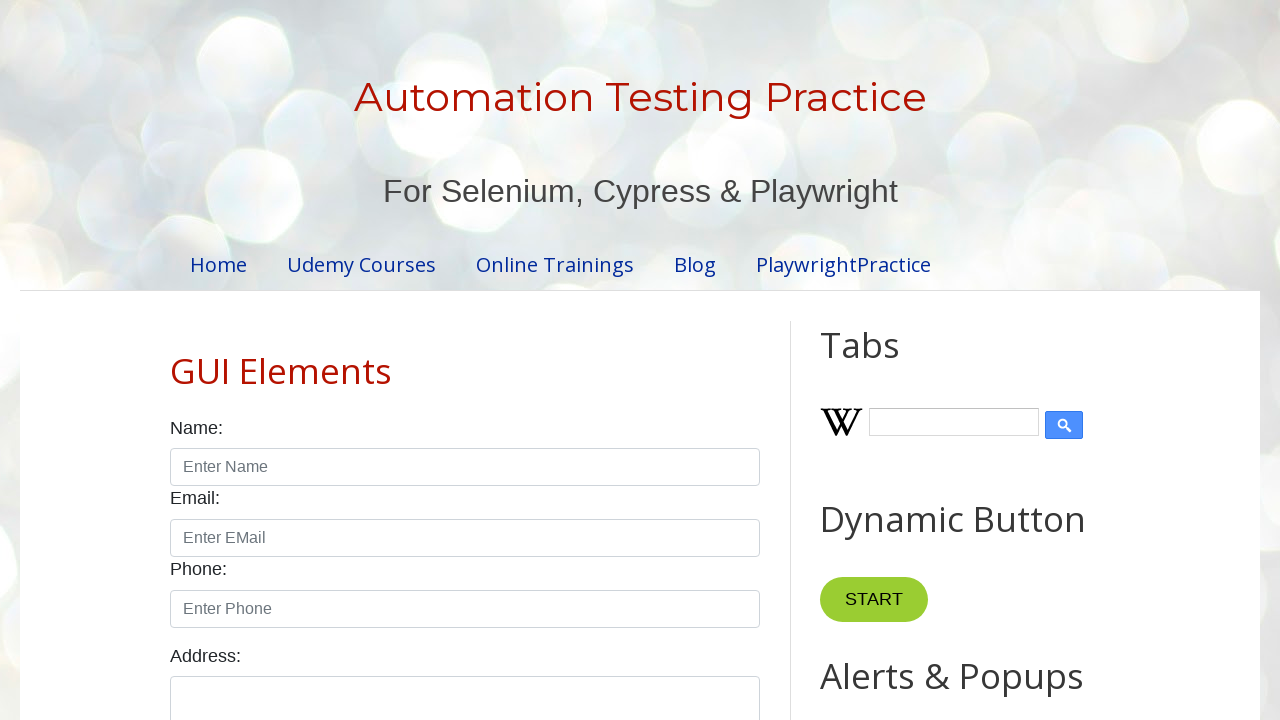

Clicked the first button element on the test automation practice page at (596, 360) on button >> nth=0
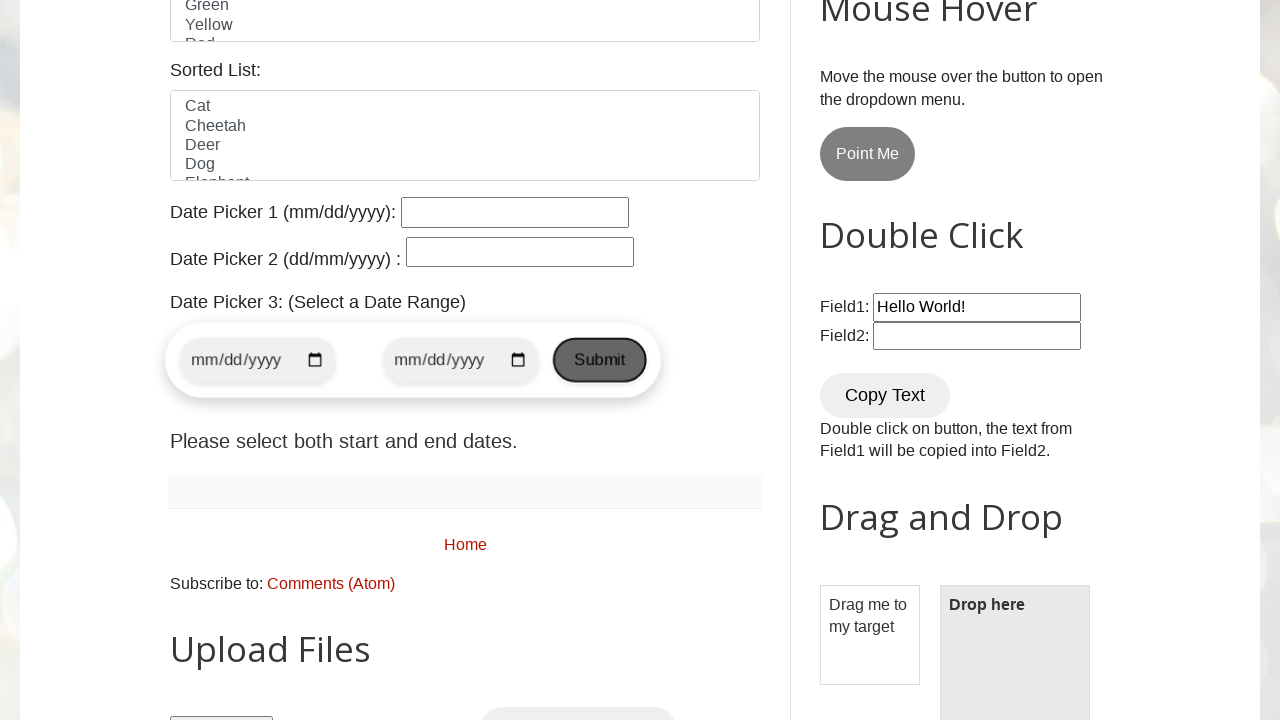

Waited 1000ms for button click action to complete
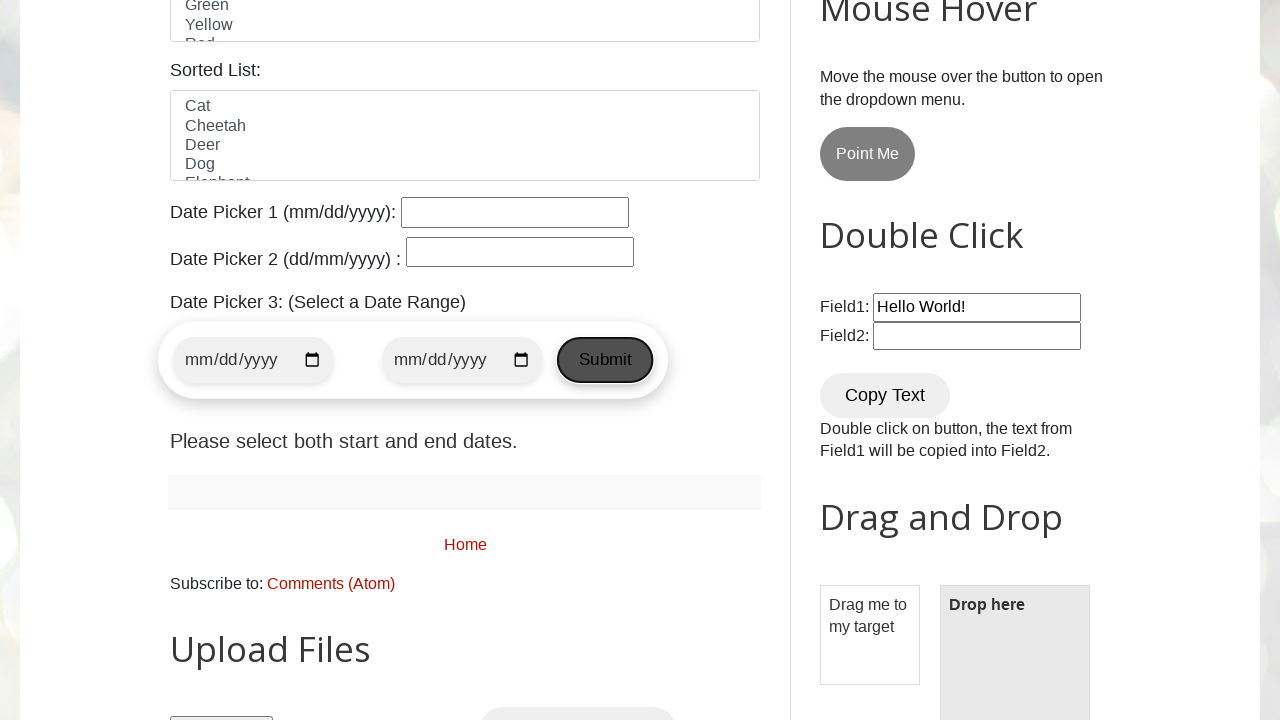

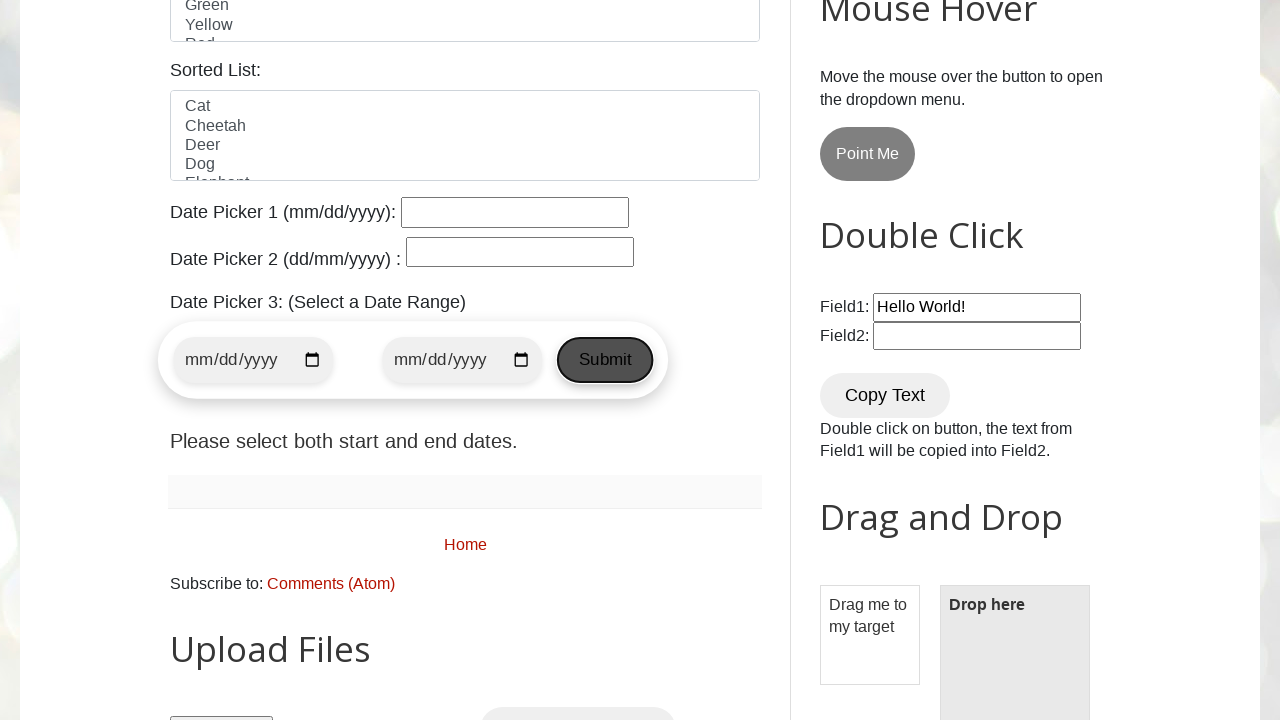